Navigates through multiple pages of Goodreads quotes (pages 10-15) and verifies that quote content is displayed on each page.

Starting URL: https://www.goodreads.com/quotes?page=10

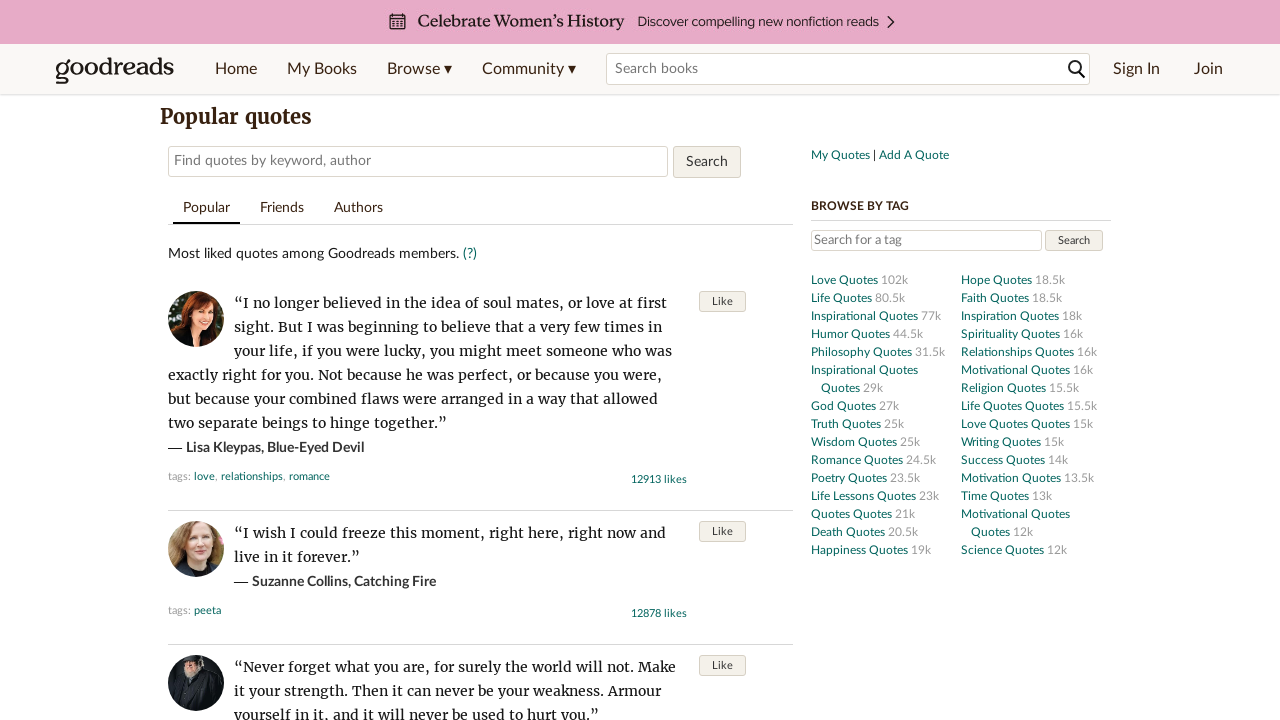

Waited for quotes to load on page 10
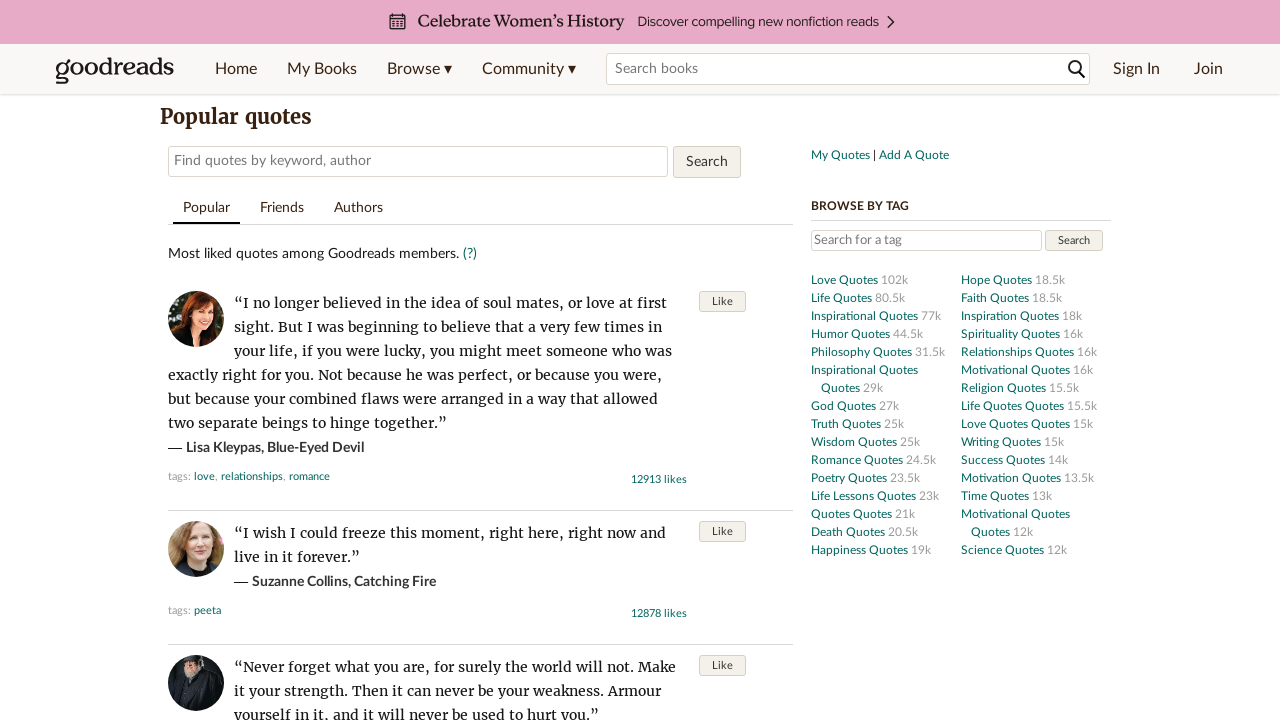

Navigated to Goodreads quotes page 11
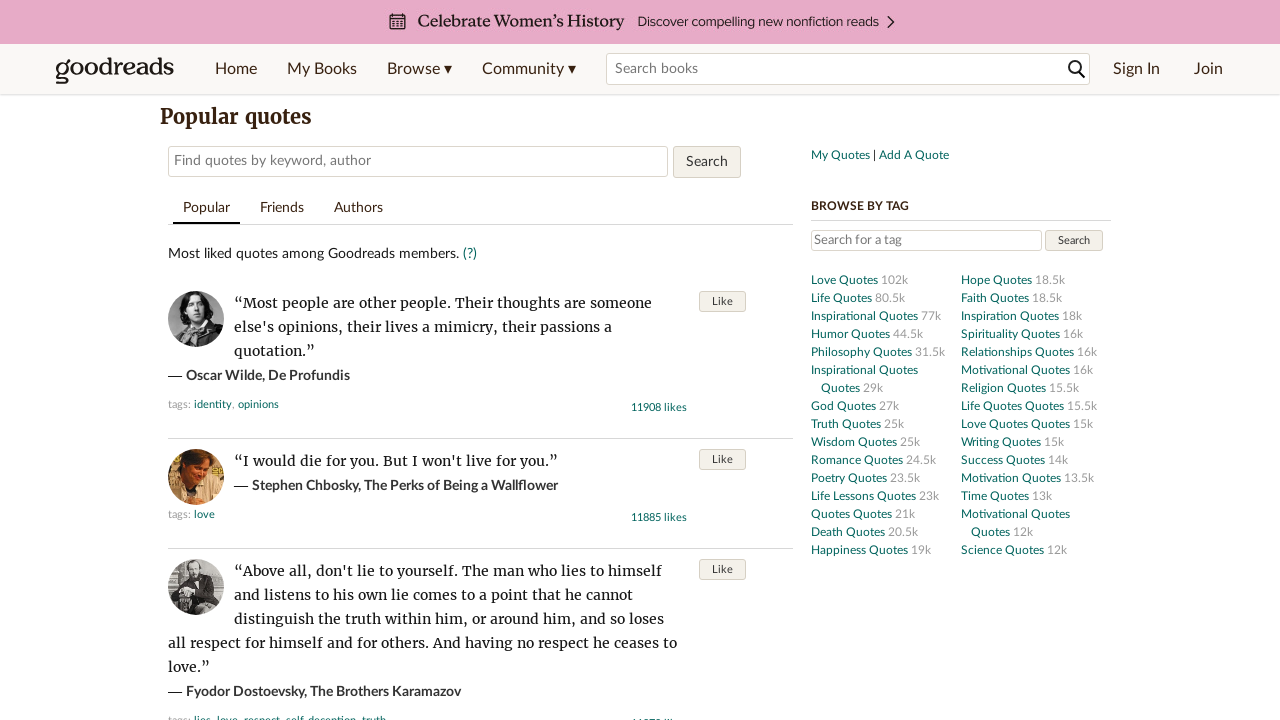

Quotes loaded on page 11
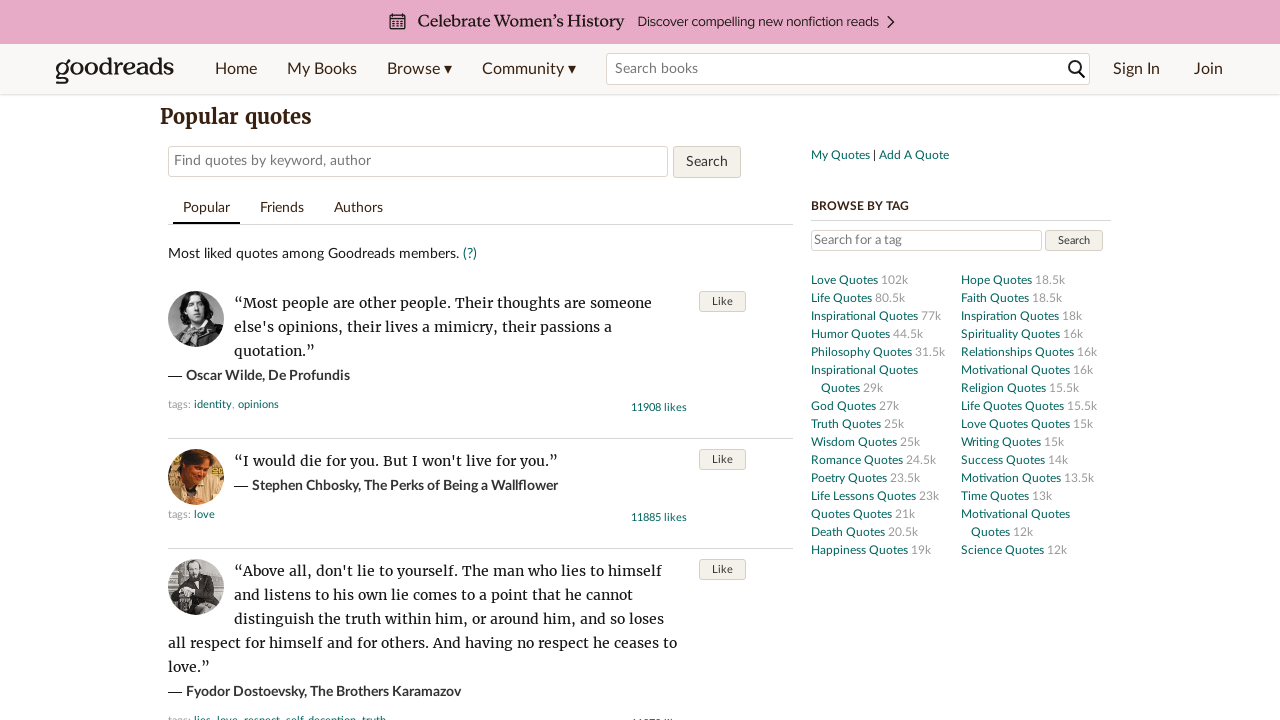

Quote text elements verified on page 11
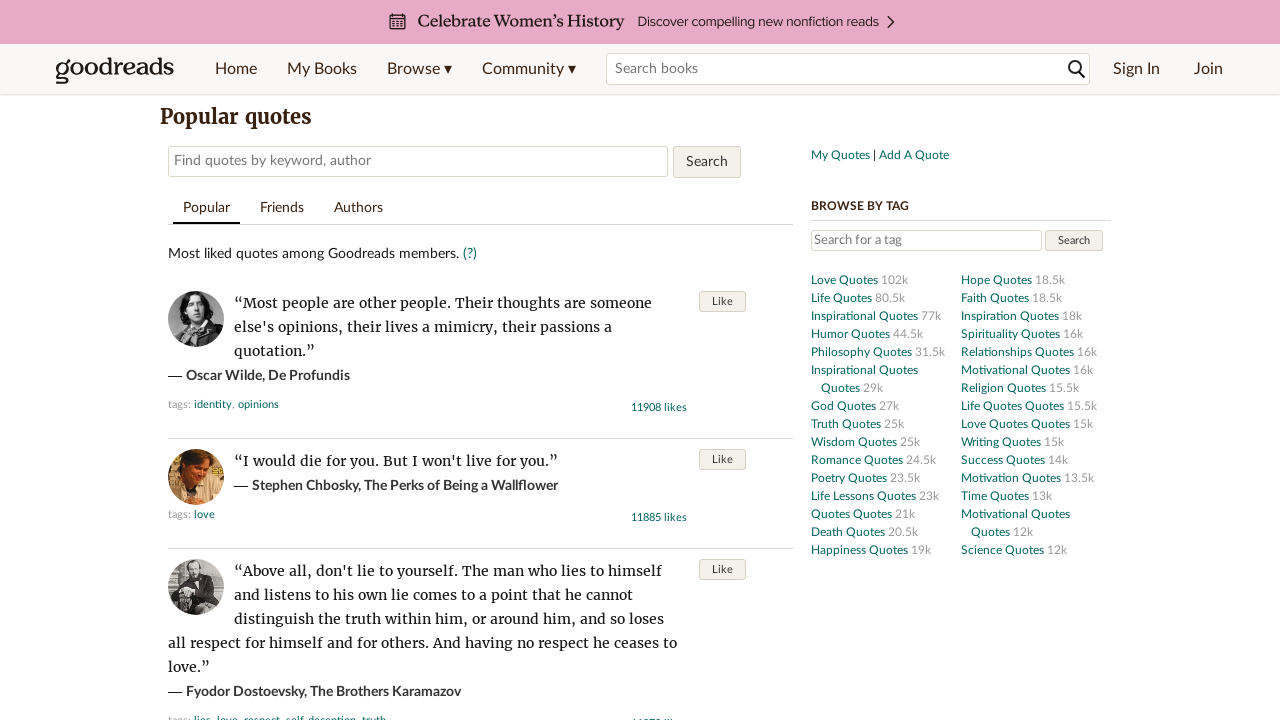

Navigated to Goodreads quotes page 12
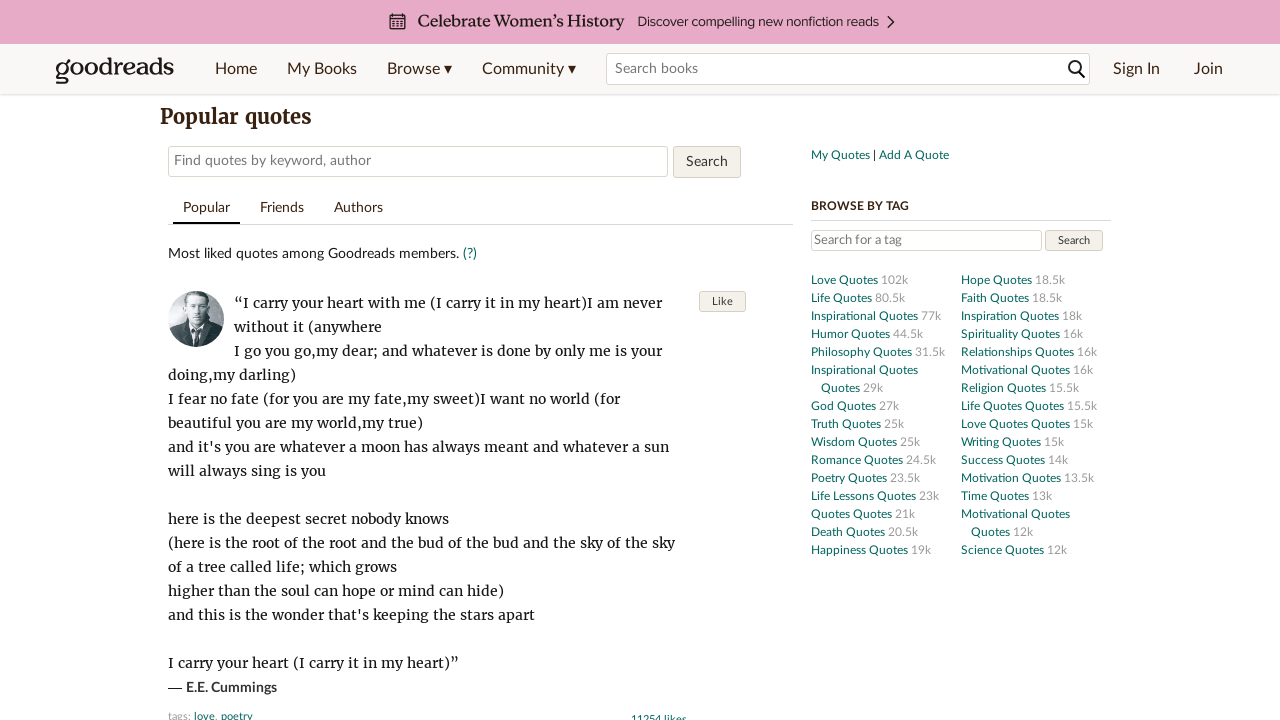

Quotes loaded on page 12
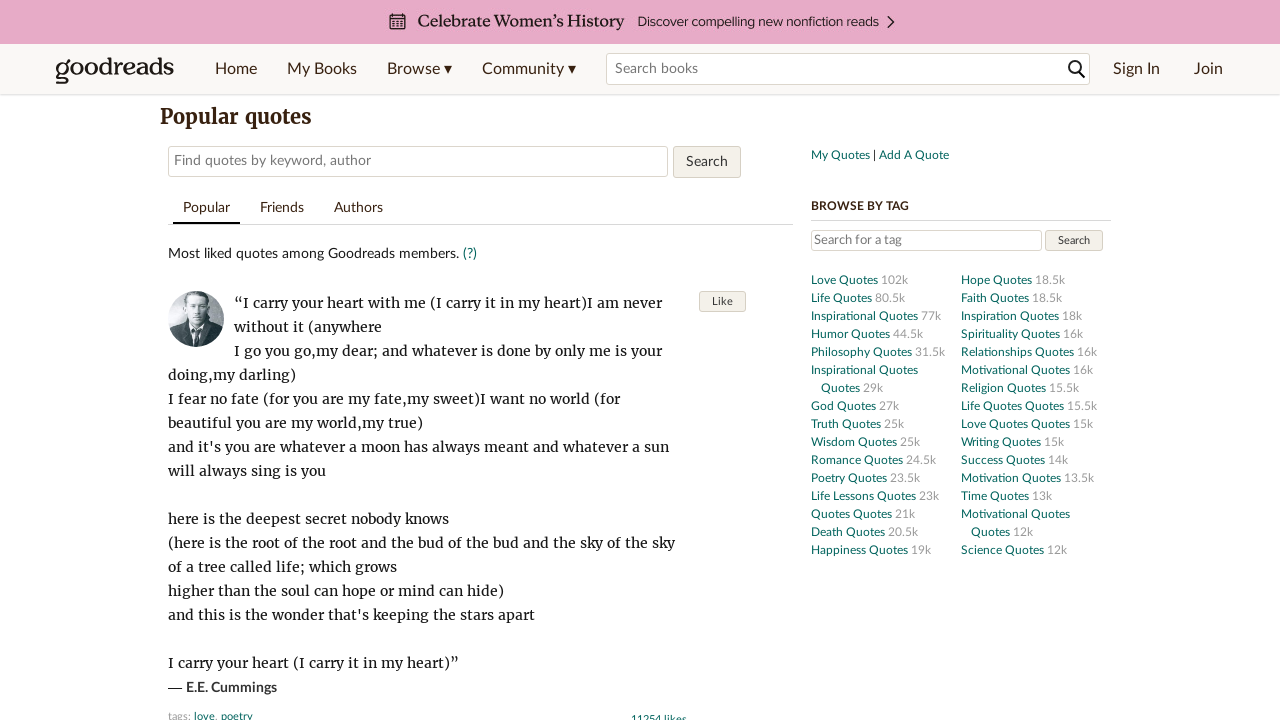

Quote text elements verified on page 12
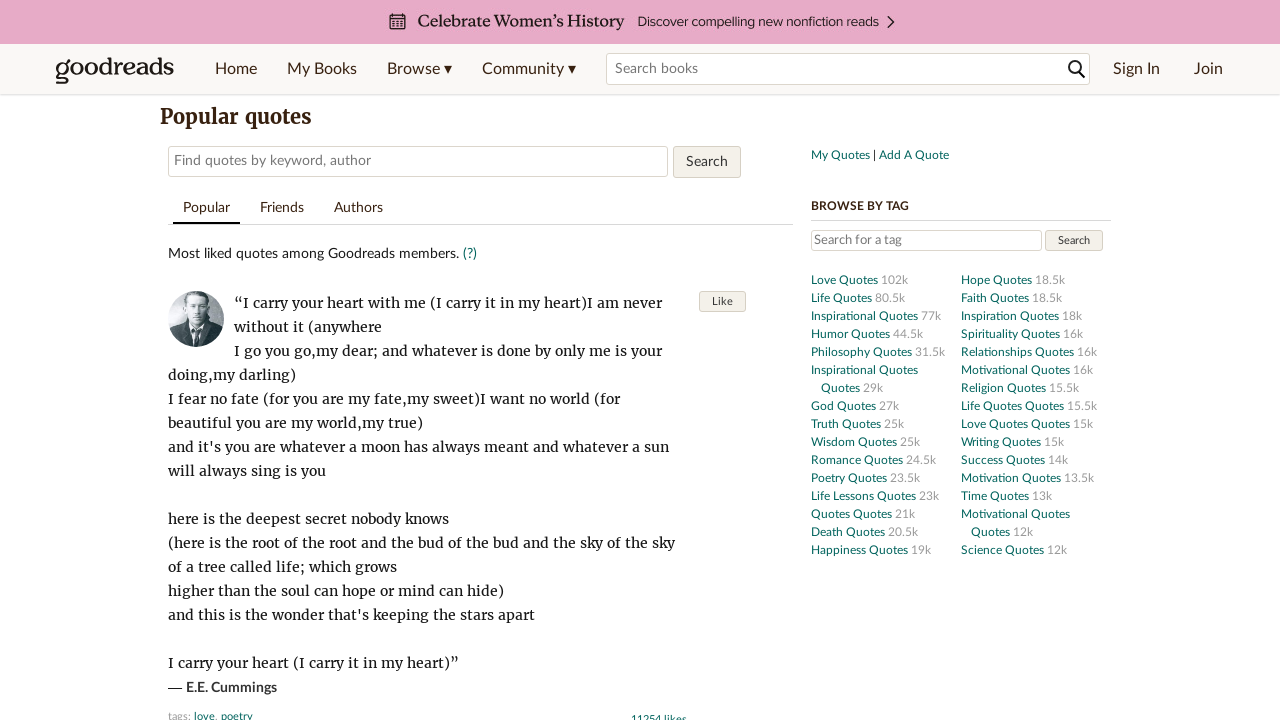

Navigated to Goodreads quotes page 13
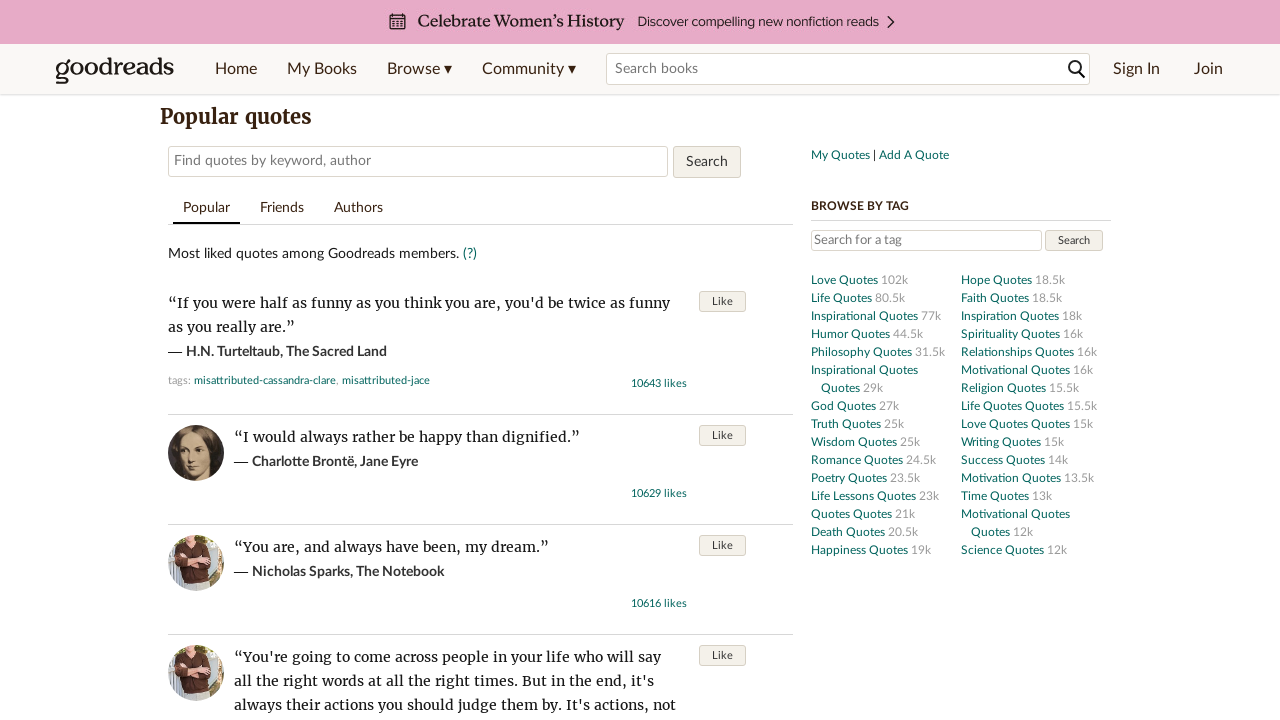

Quotes loaded on page 13
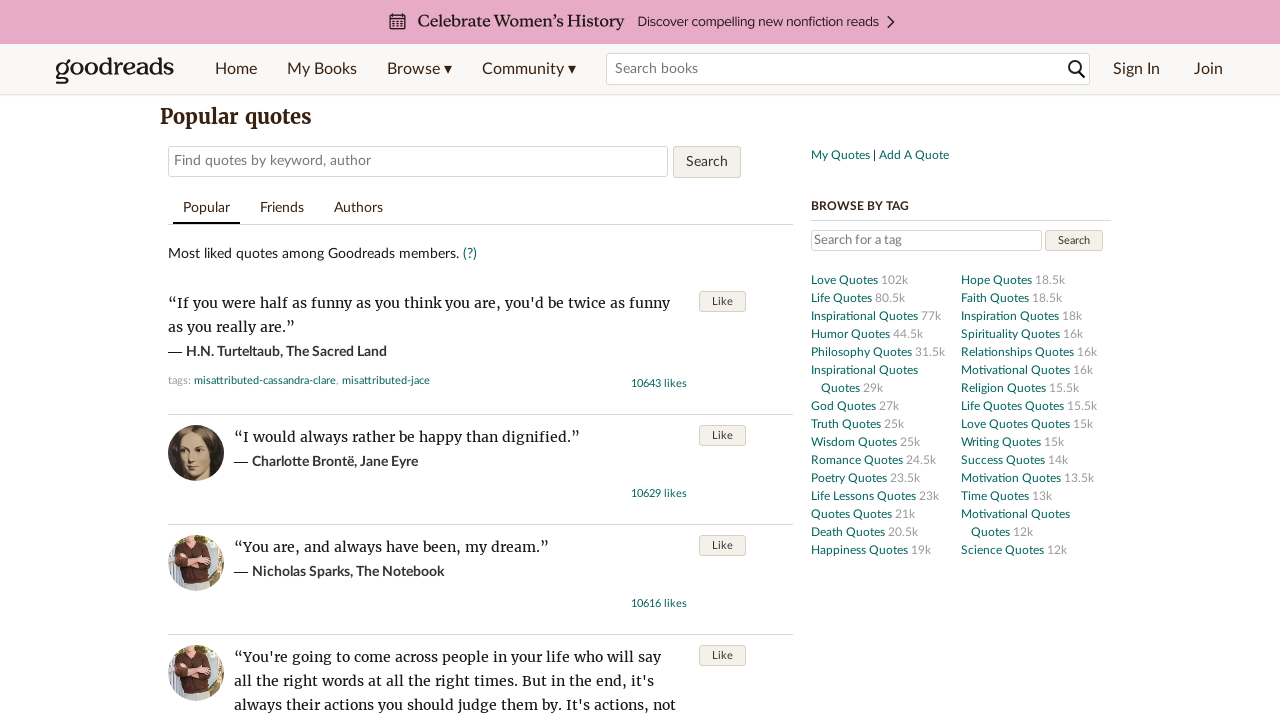

Quote text elements verified on page 13
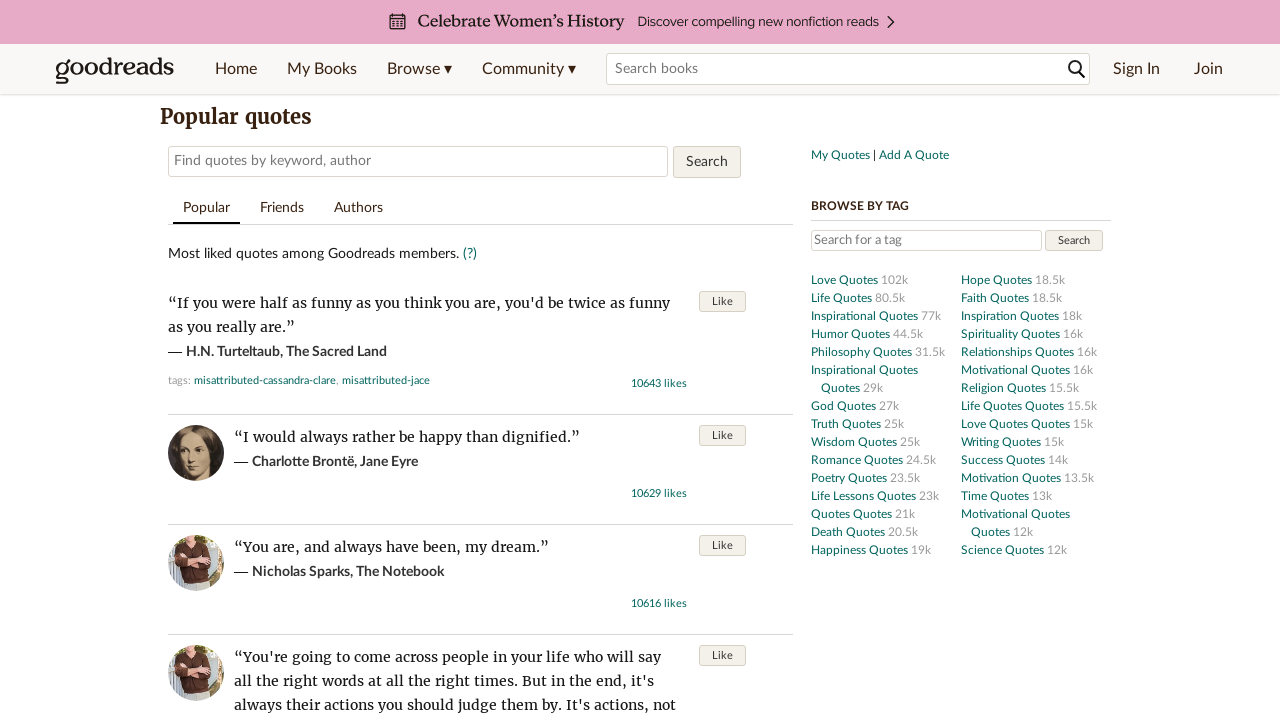

Navigated to Goodreads quotes page 14
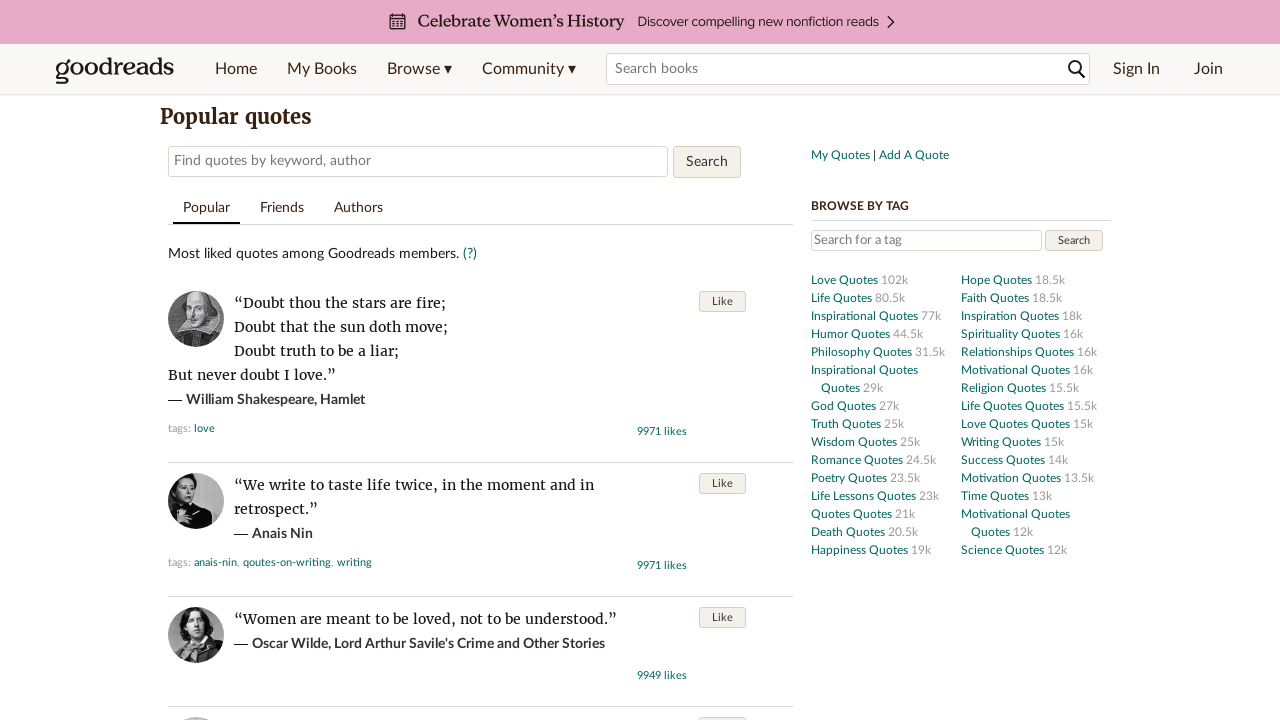

Quotes loaded on page 14
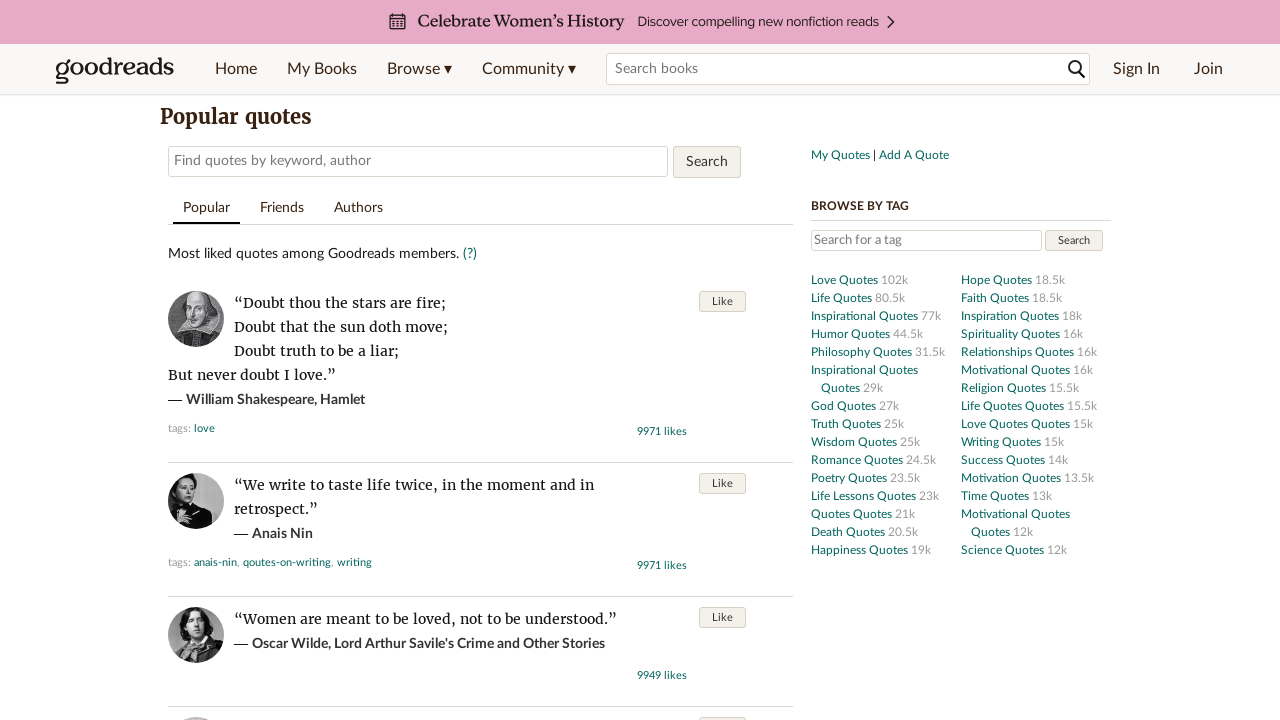

Quote text elements verified on page 14
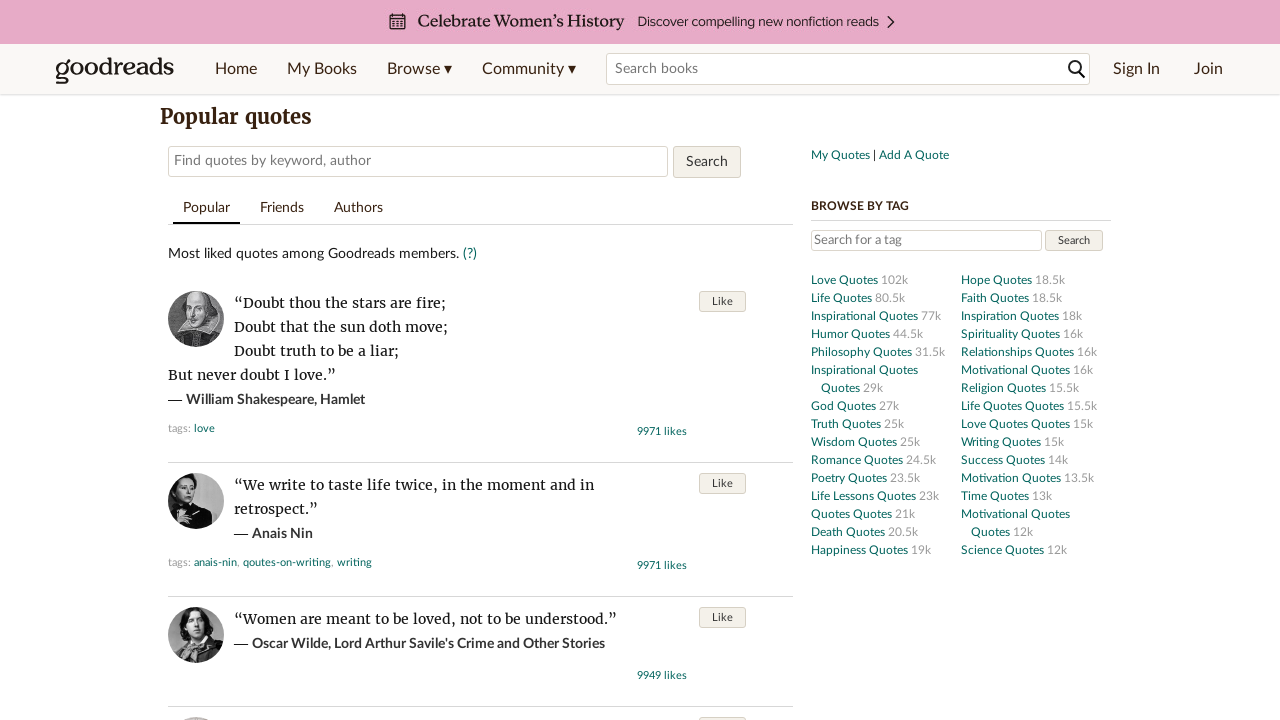

Navigated to Goodreads quotes page 15
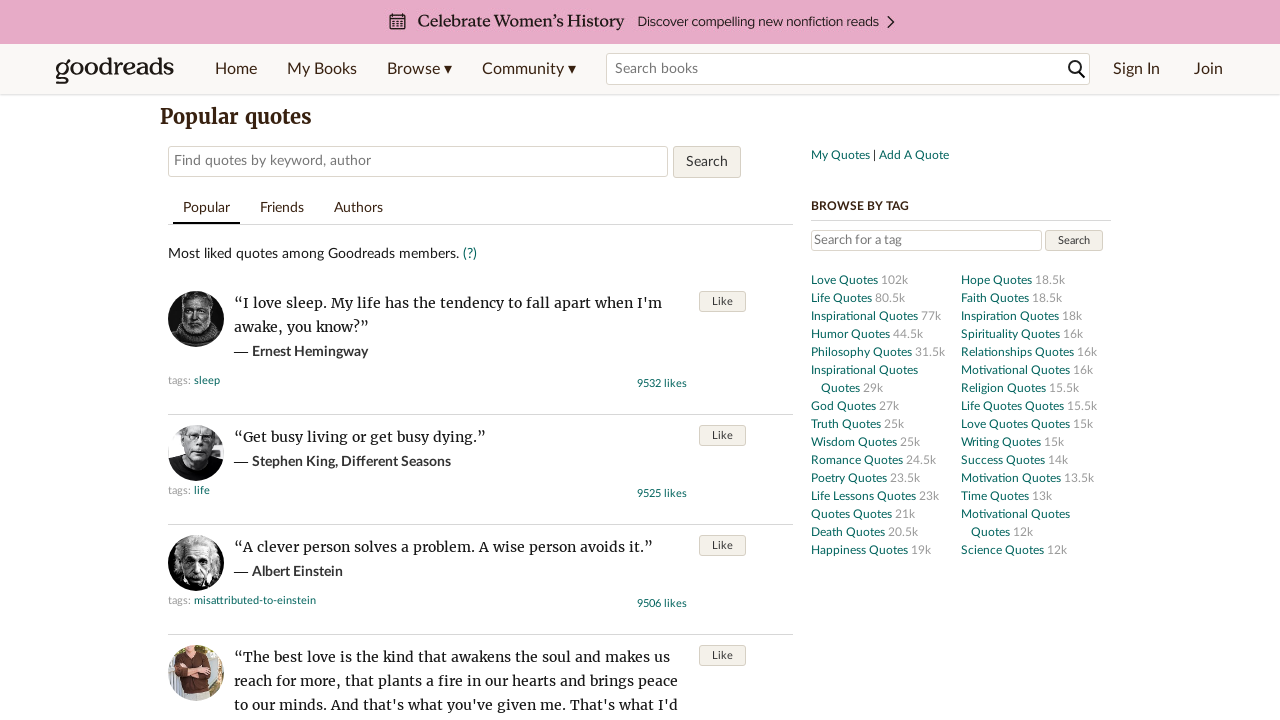

Quotes loaded on page 15
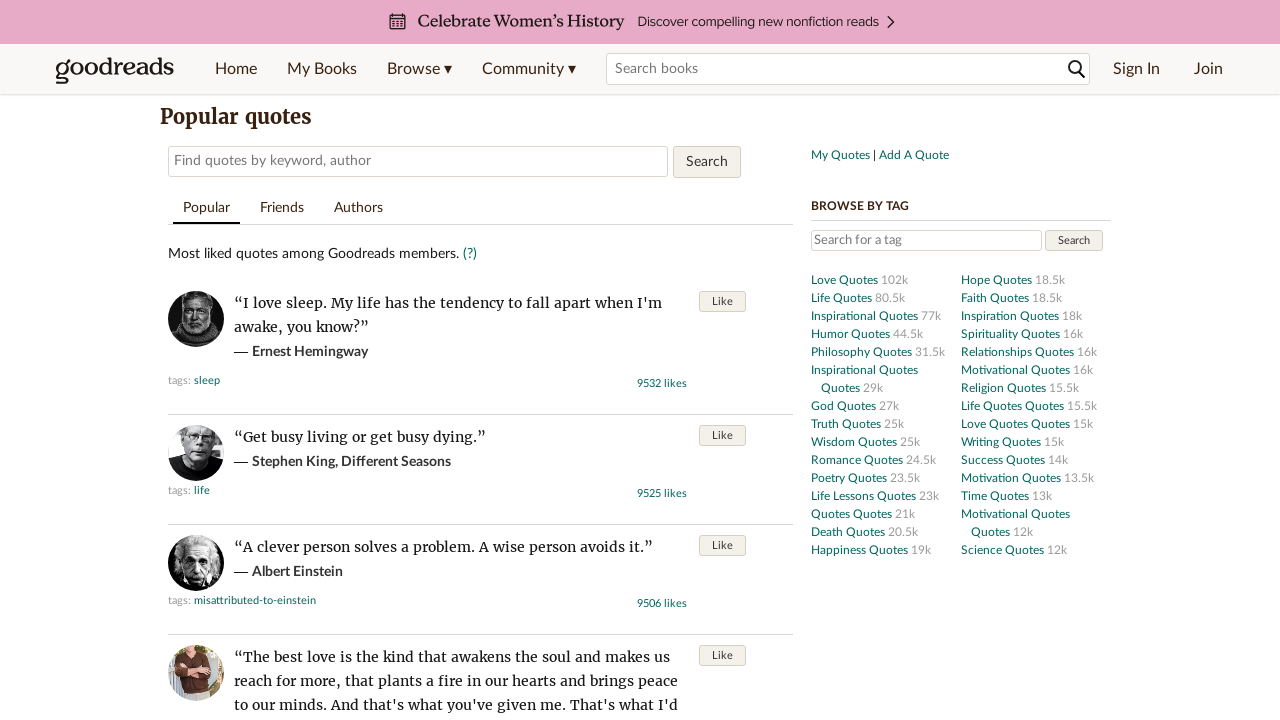

Quote text elements verified on page 15
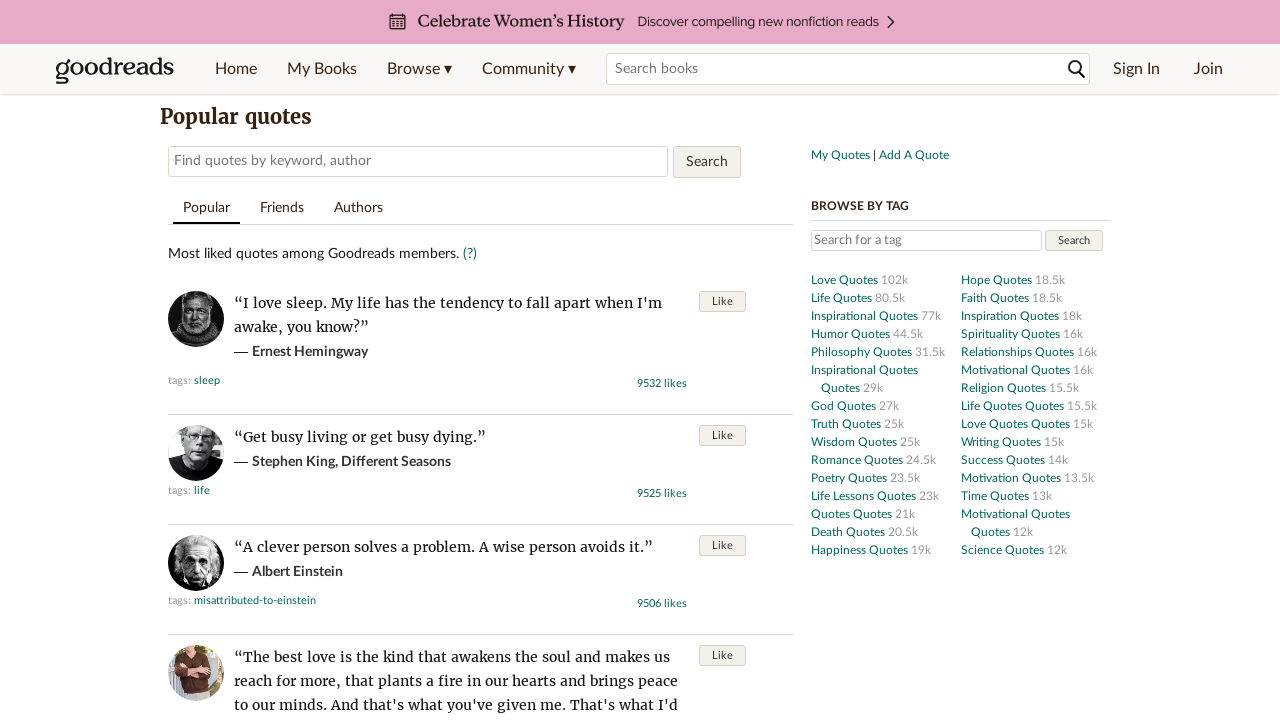

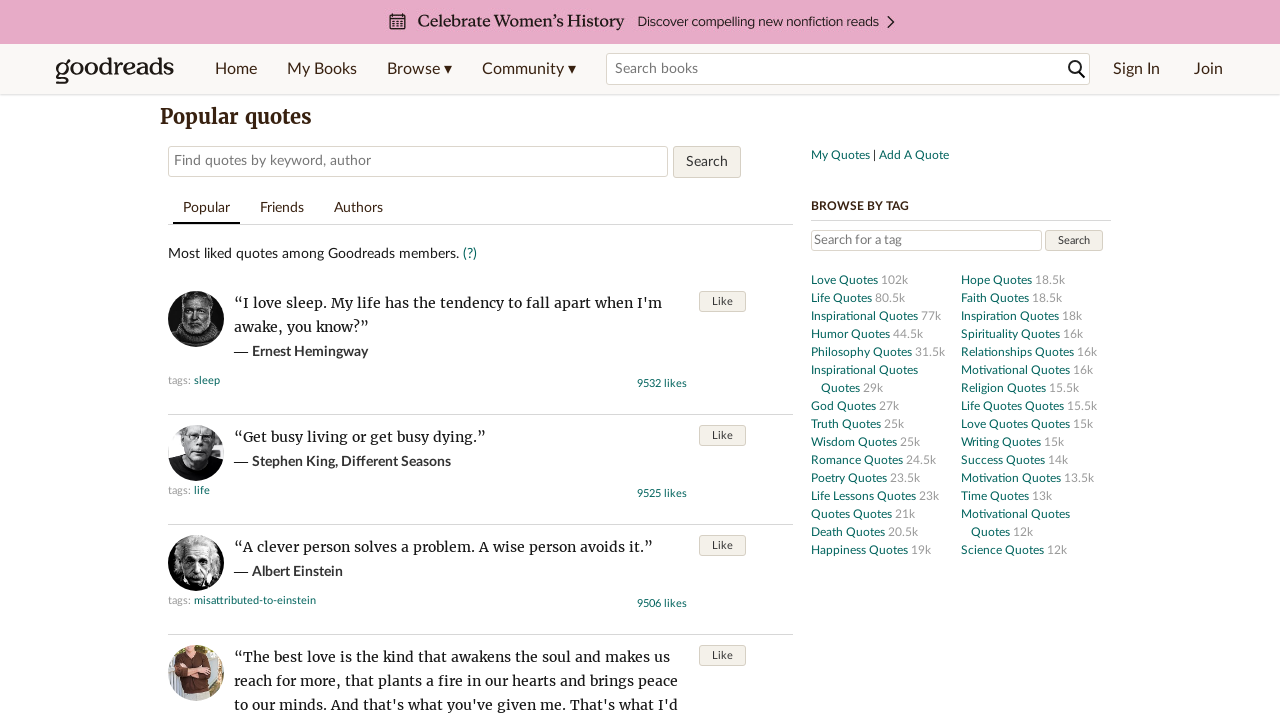